Creates a new paste on Pastebin.com by entering paste content, setting expiration to 10 minutes, entering a paste name, and clicking the create button.

Starting URL: https://pastebin.com/

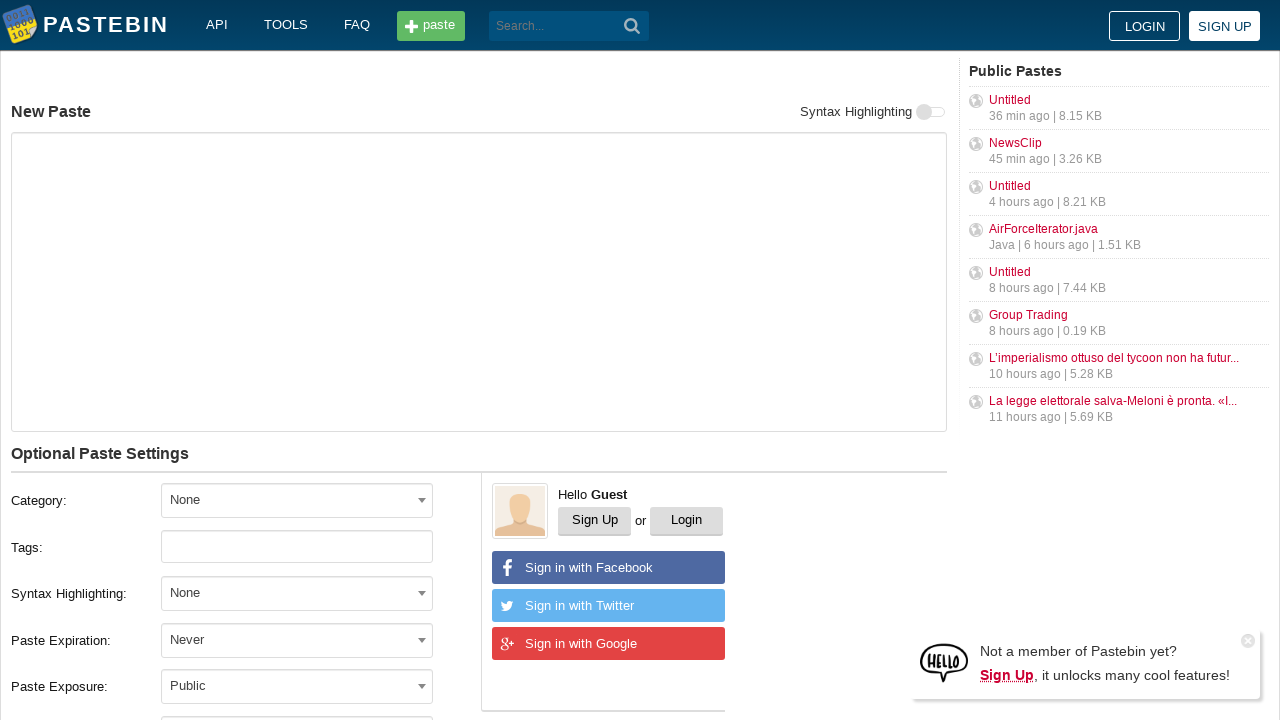

Clicked on paste text area at (479, 282) on textarea#postform-text
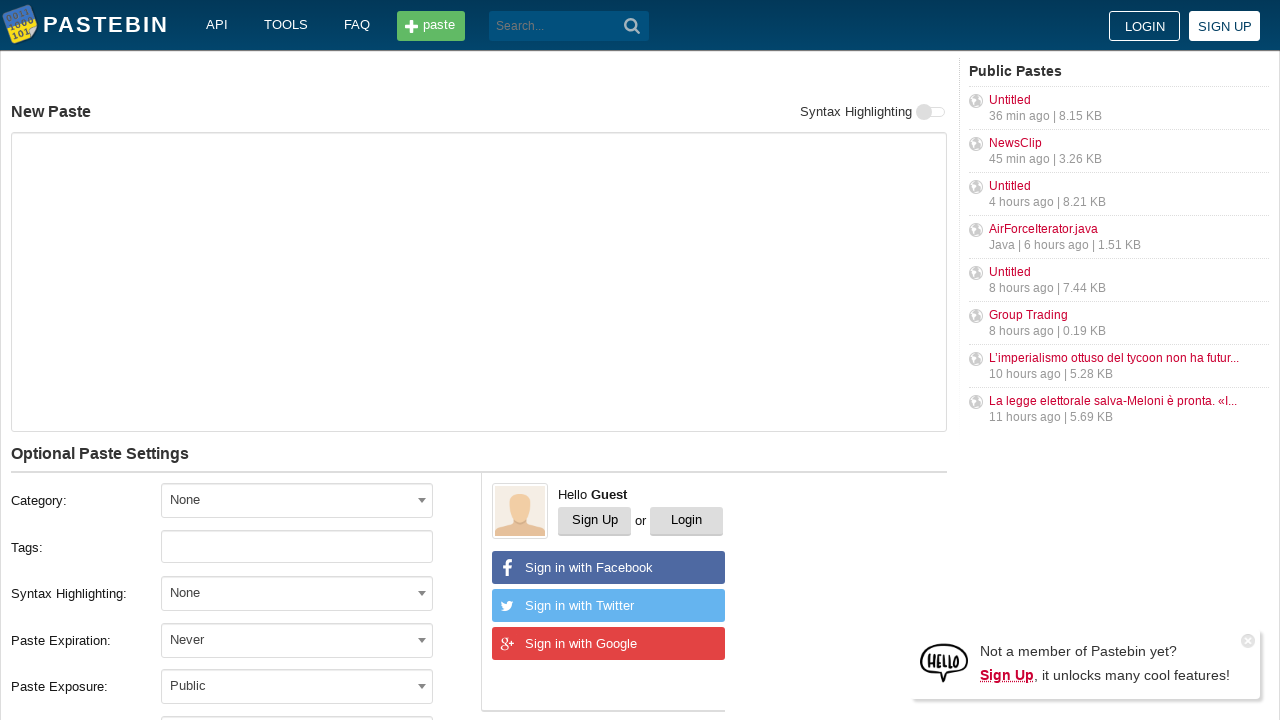

Filled paste text area with content on textarea#postform-text
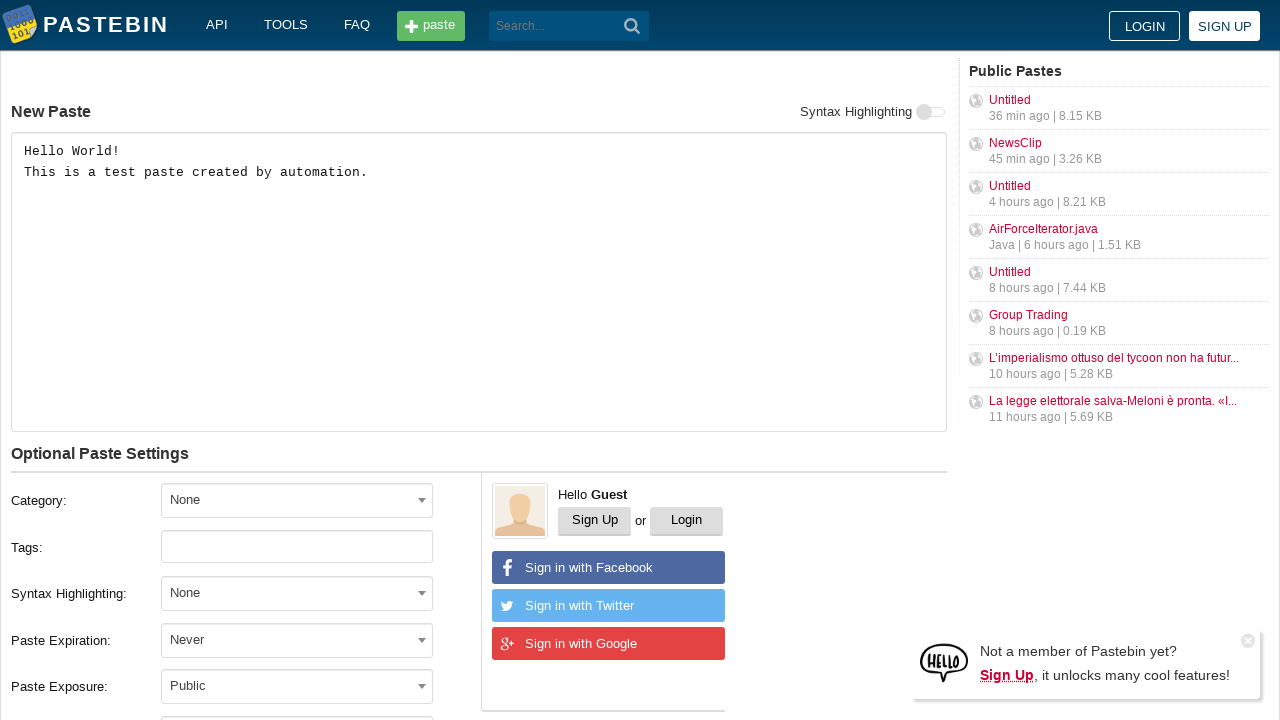

Clicked on expiration dropdown to open it at (297, 640) on span#select2-postform-expiration-container
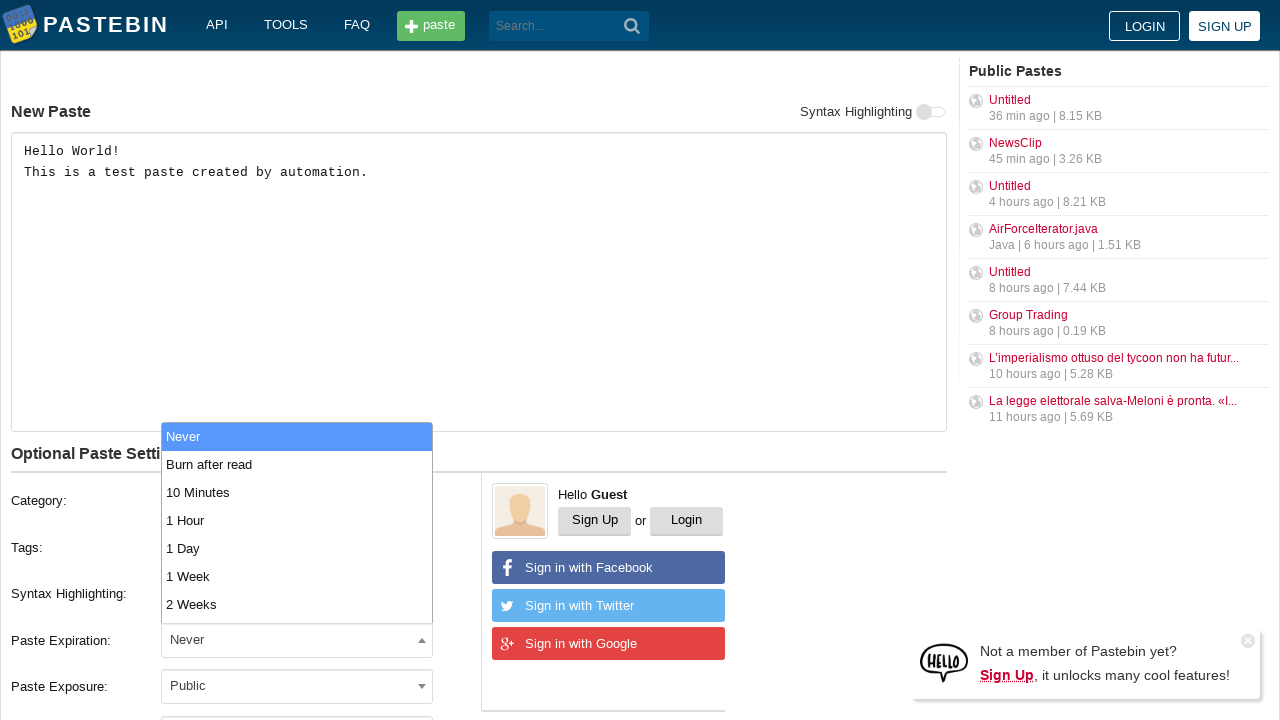

Selected '10 Minutes' from expiration dropdown at (297, 492) on li:text('10 Minutes')
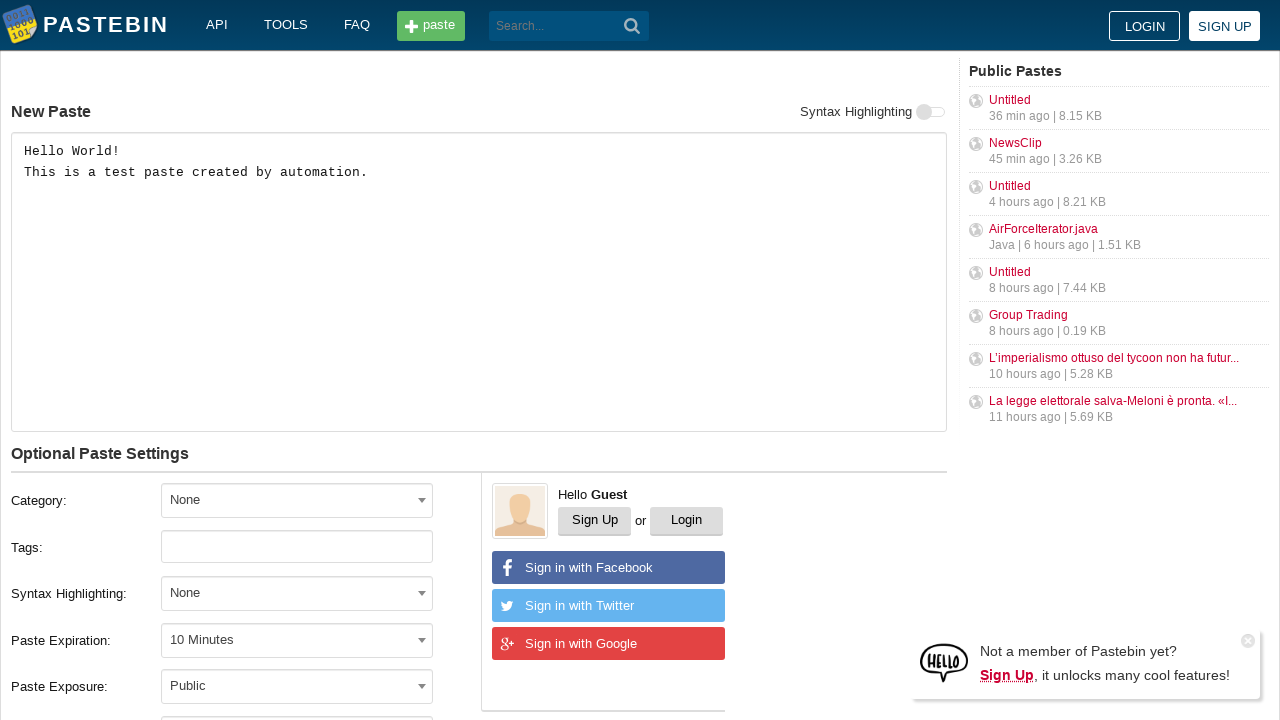

Clicked on paste name field at (297, 361) on input#postform-name
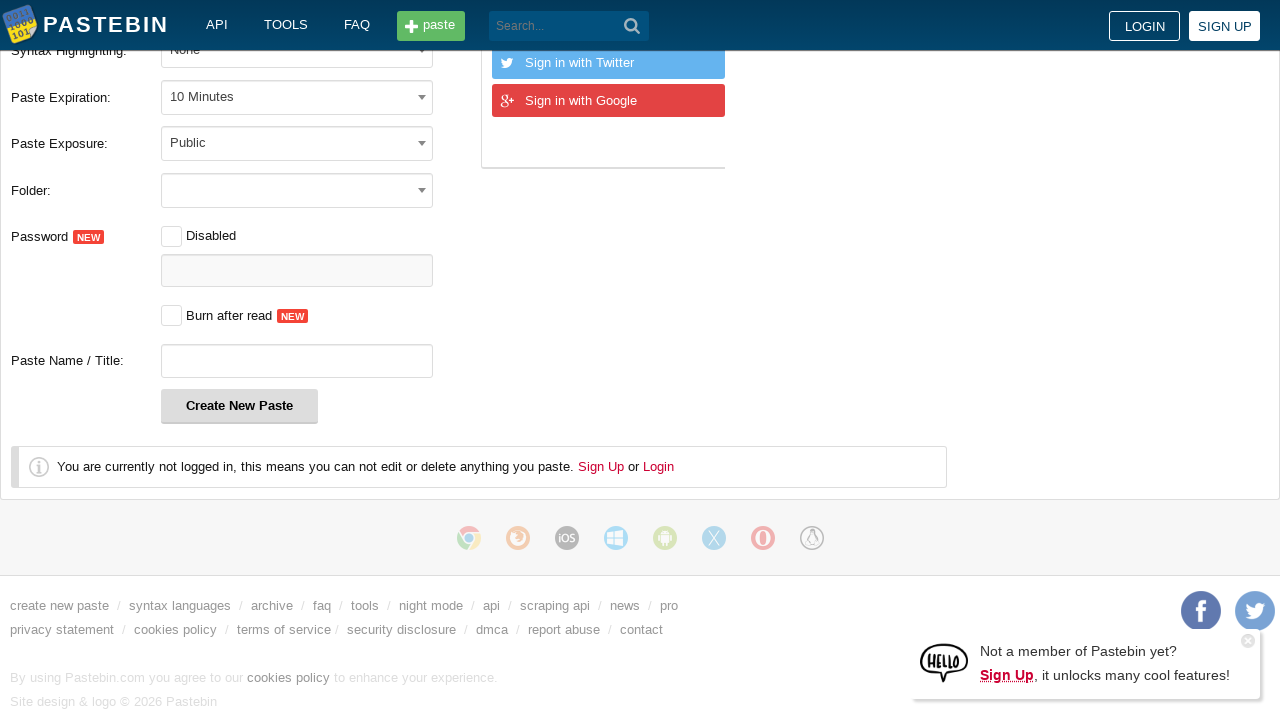

Filled paste name field with 'TestPaste_Automation_2024' on input#postform-name
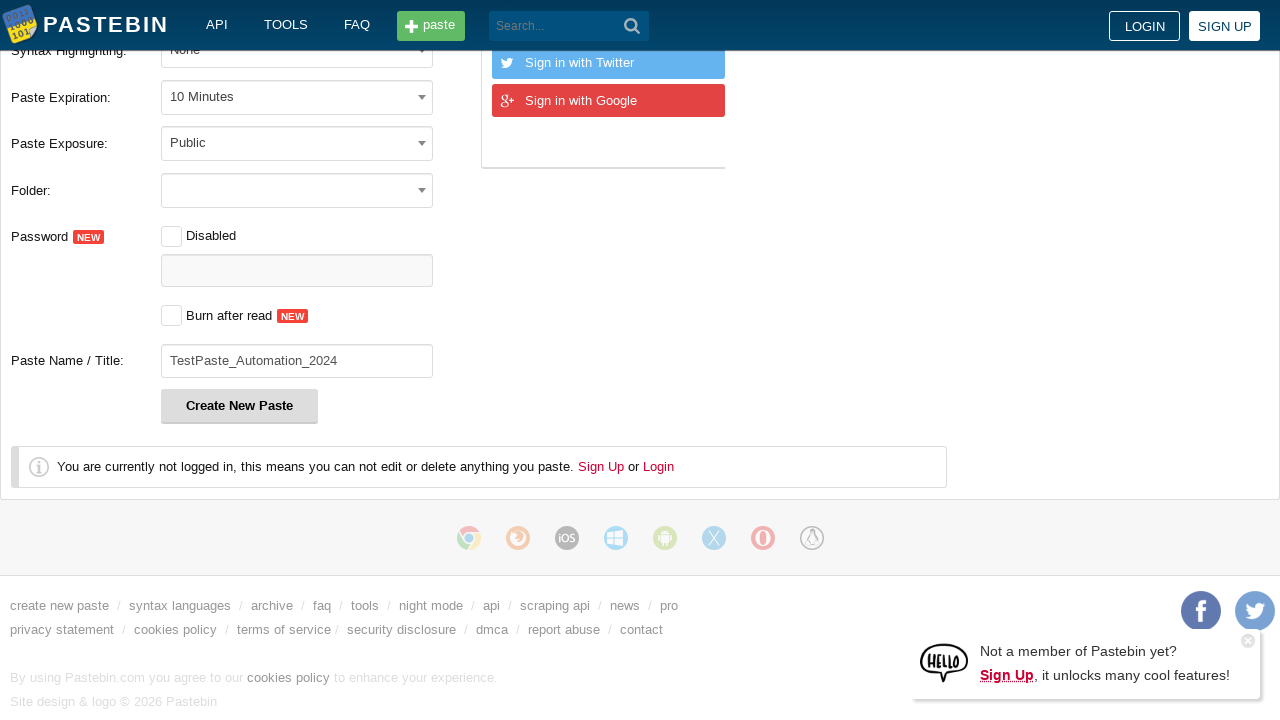

Clicked the create paste button at (240, 406) on div.form-group.form-btn-container button[type='submit']
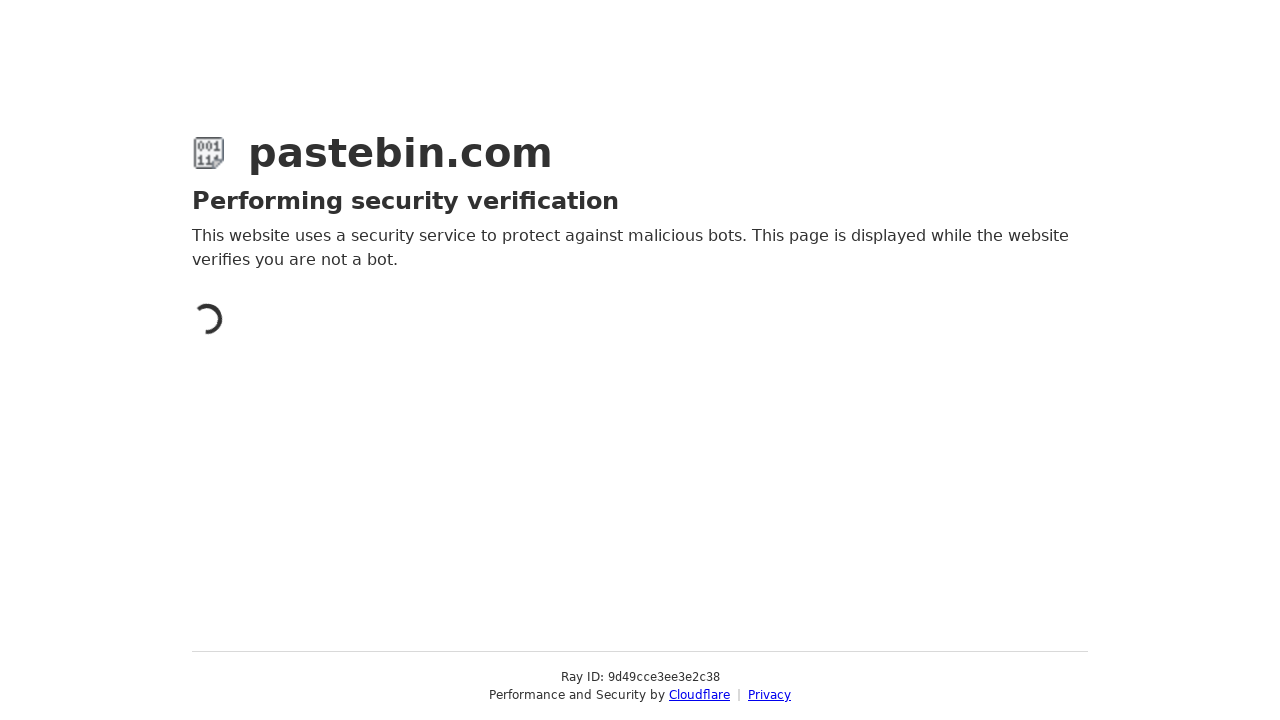

Waited for paste creation to complete (networkidle)
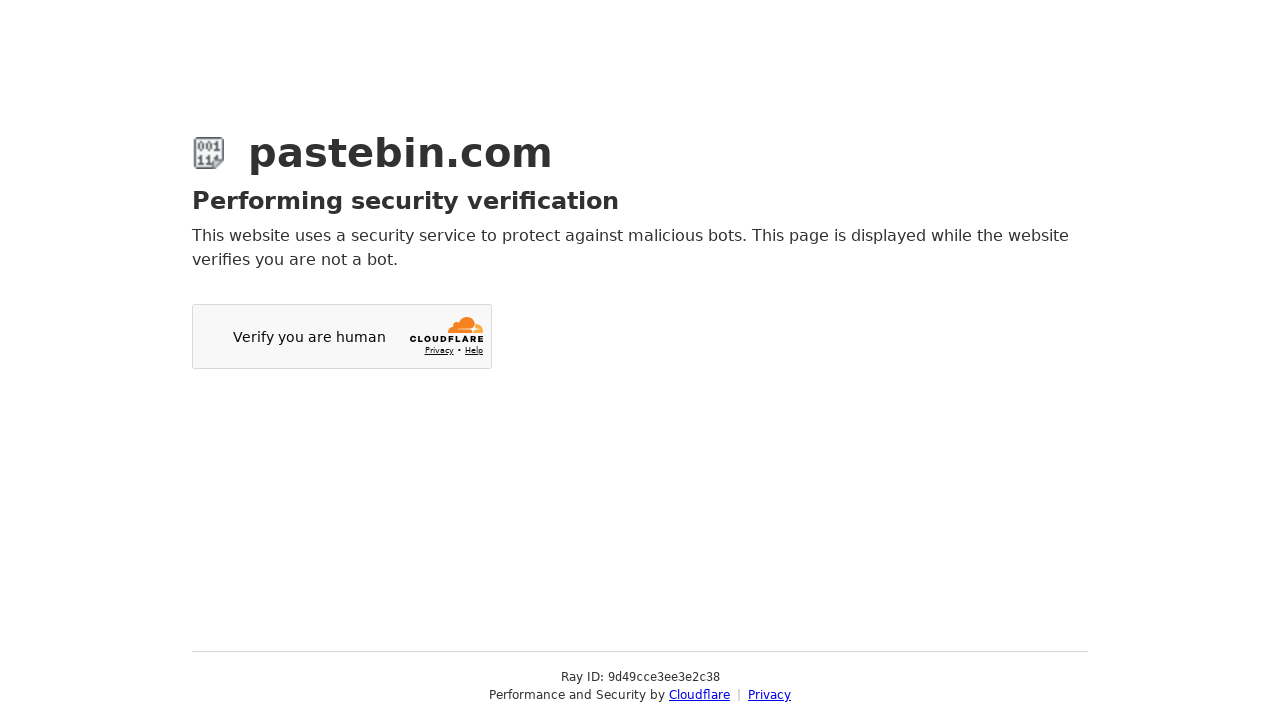

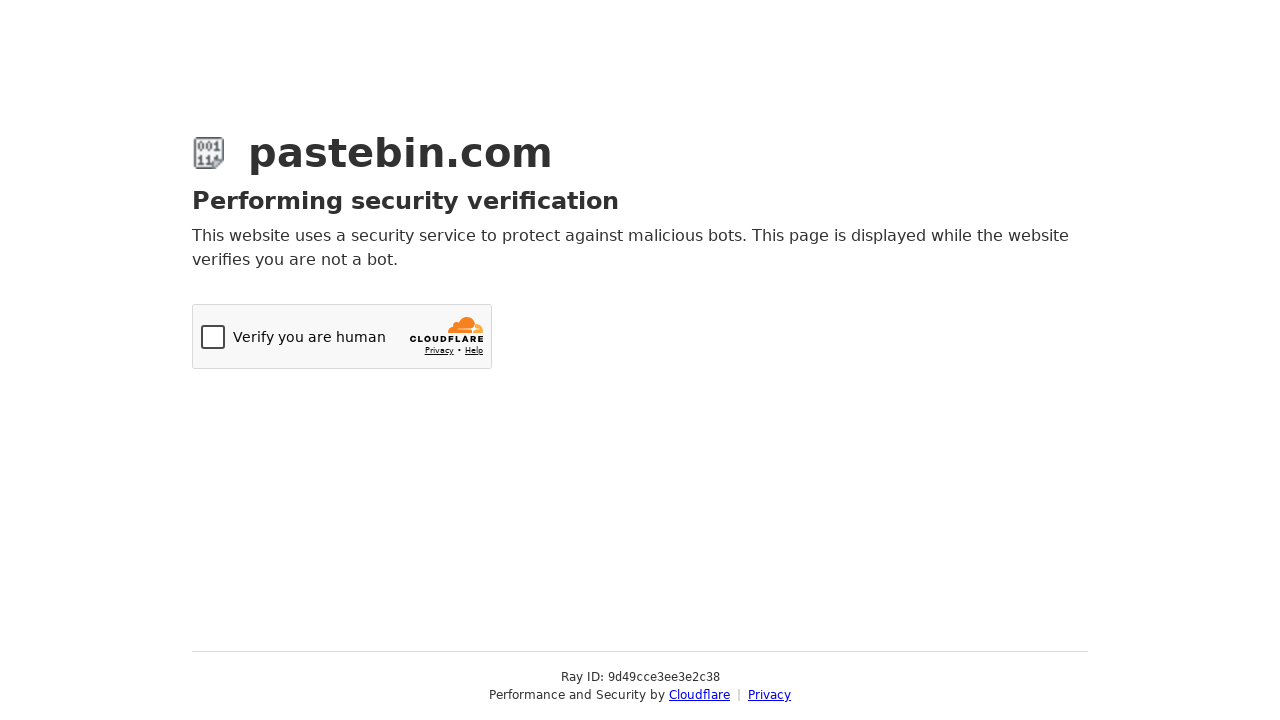